Tests keyboard input events by pressing the 'S' key and then performing CTRL+A and CTRL+C keyboard shortcuts on an input events practice page

Starting URL: https://www.training-support.net/selenium/input-events

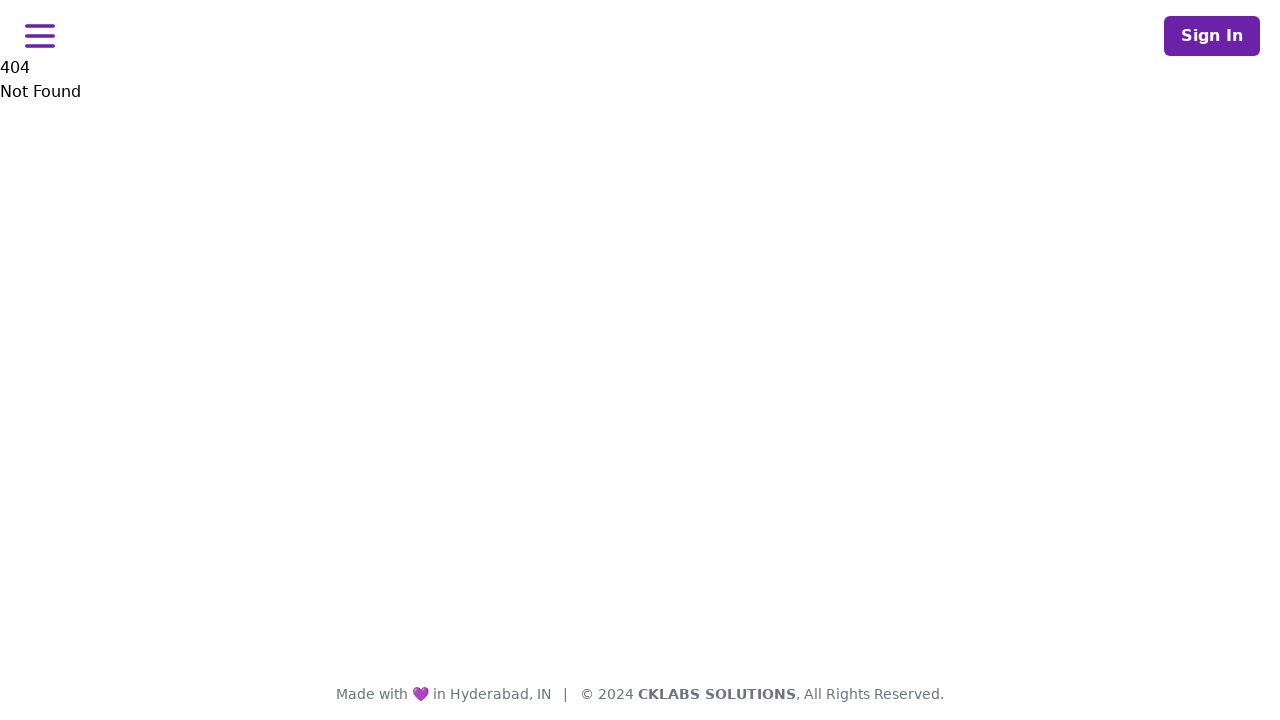

Navigated to input events practice page
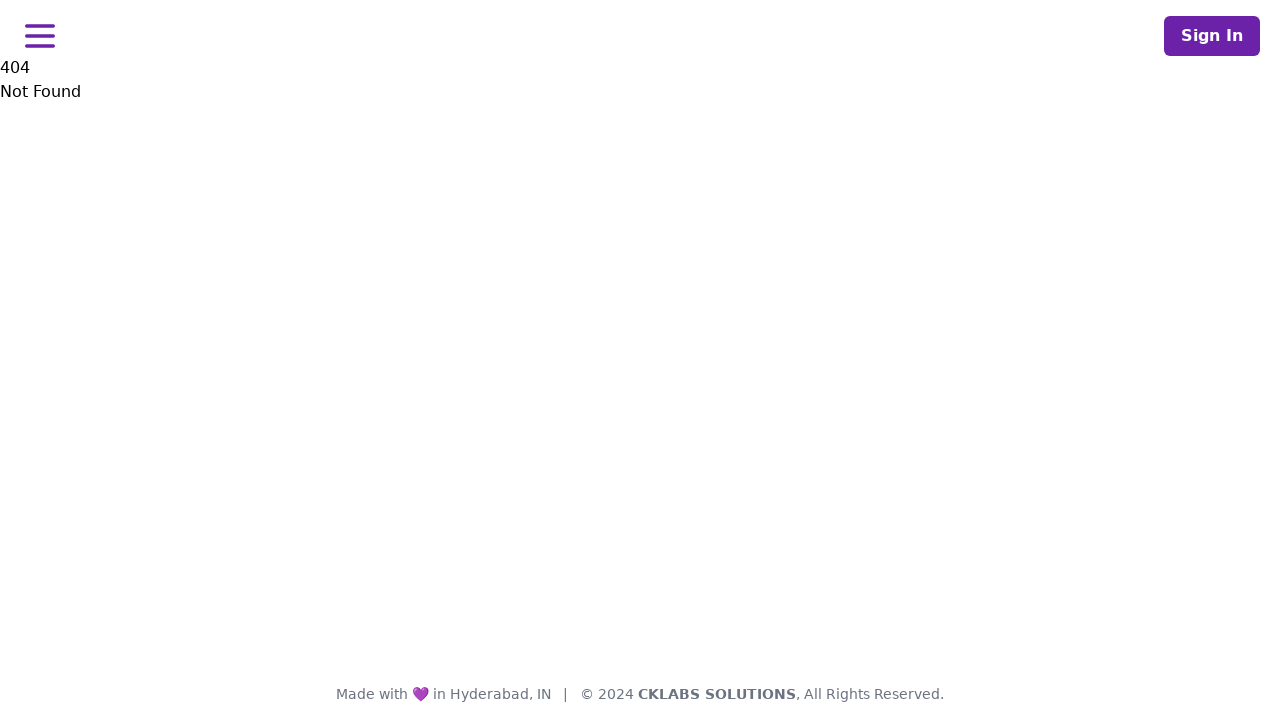

Pressed the 'S' key
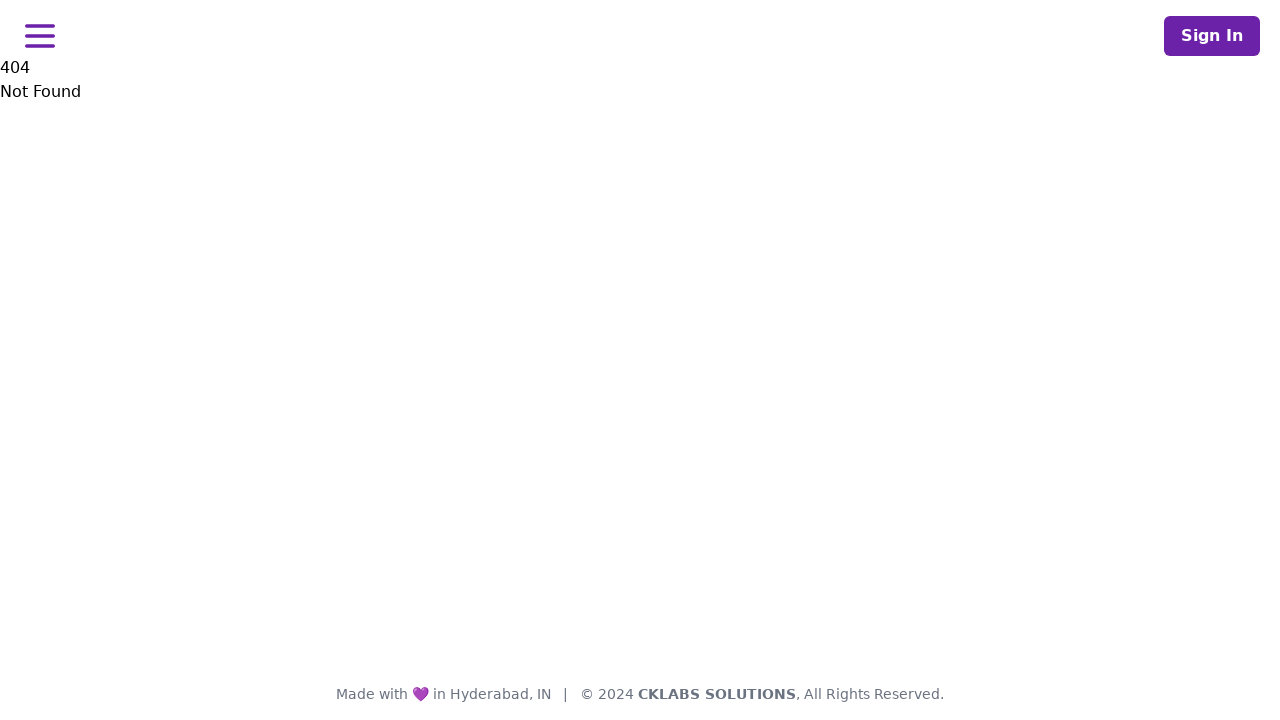

Pressed CTRL+A to select all
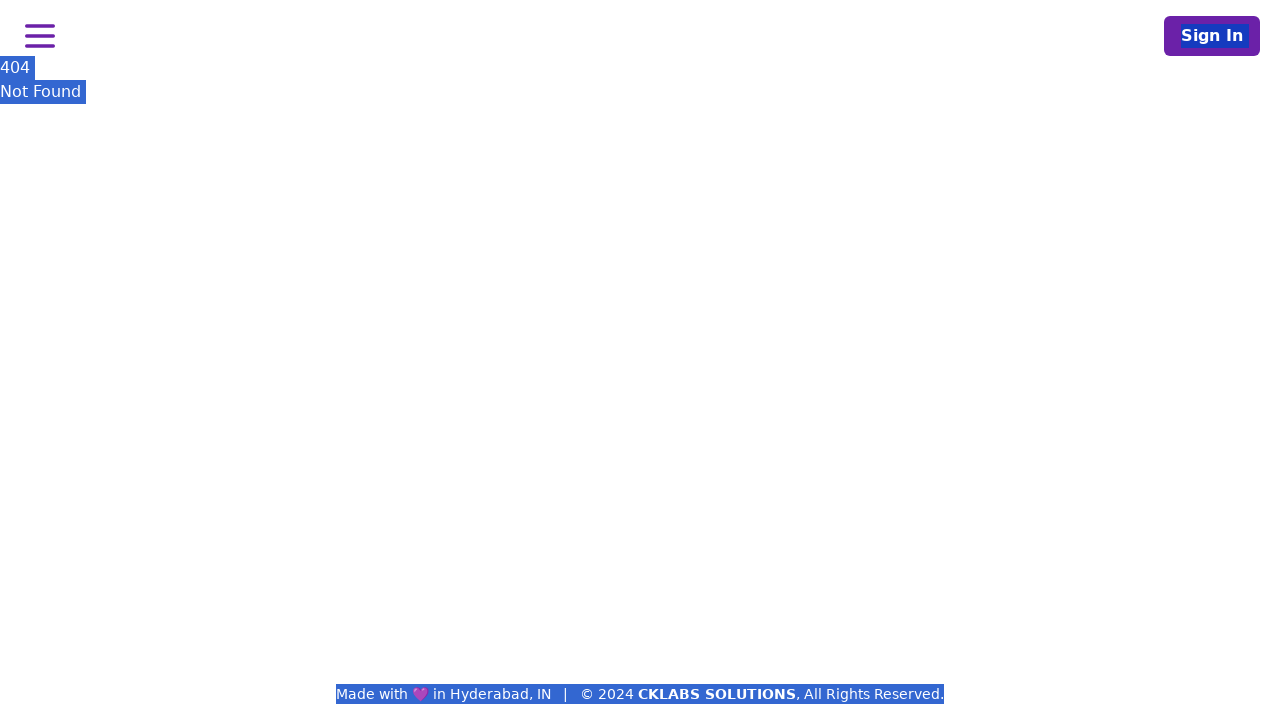

Pressed CTRL+C to copy
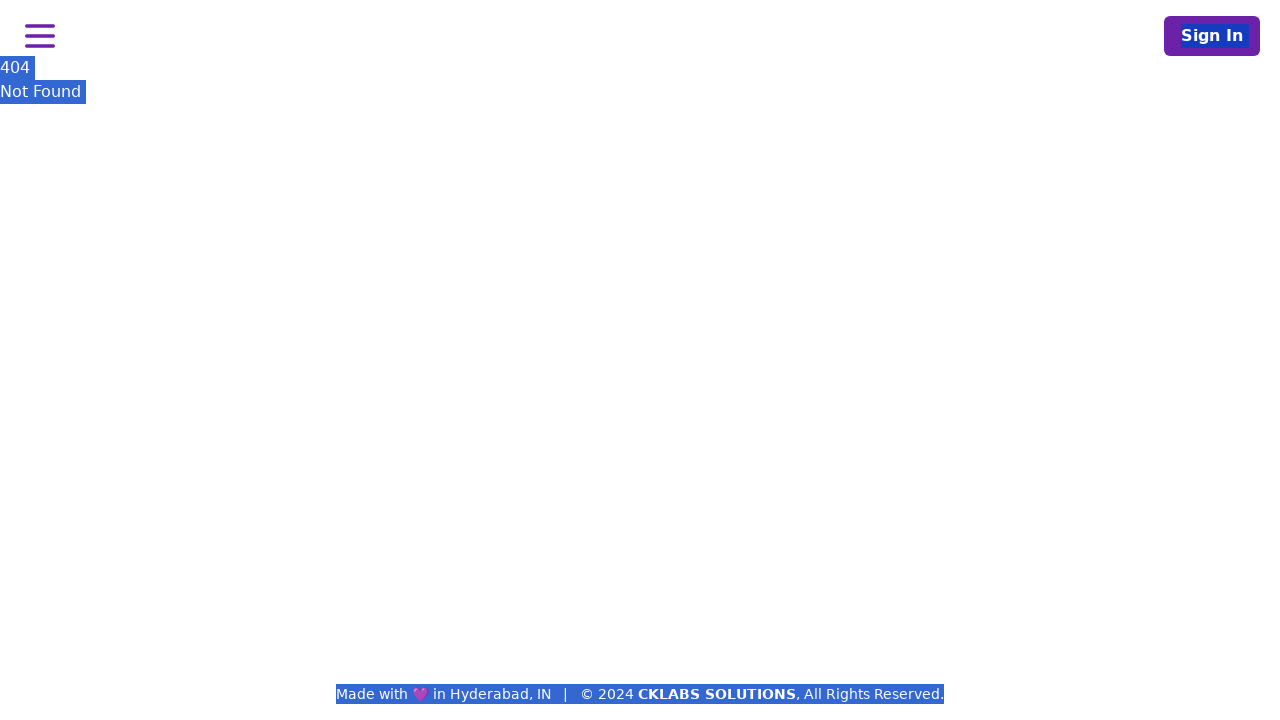

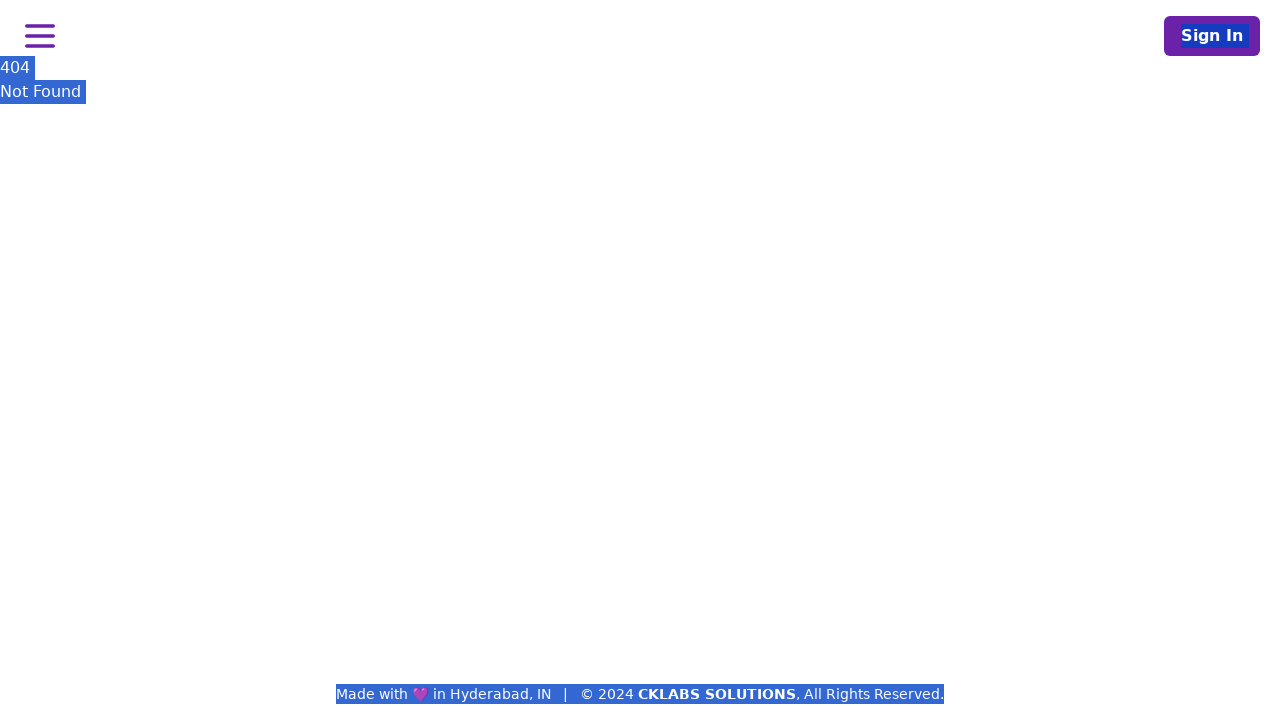